Tests valid form submission on DemoQA Text Box by filling Full Name and Email fields, then verifying the data is displayed after submission.

Starting URL: https://demoqa.com/text-box

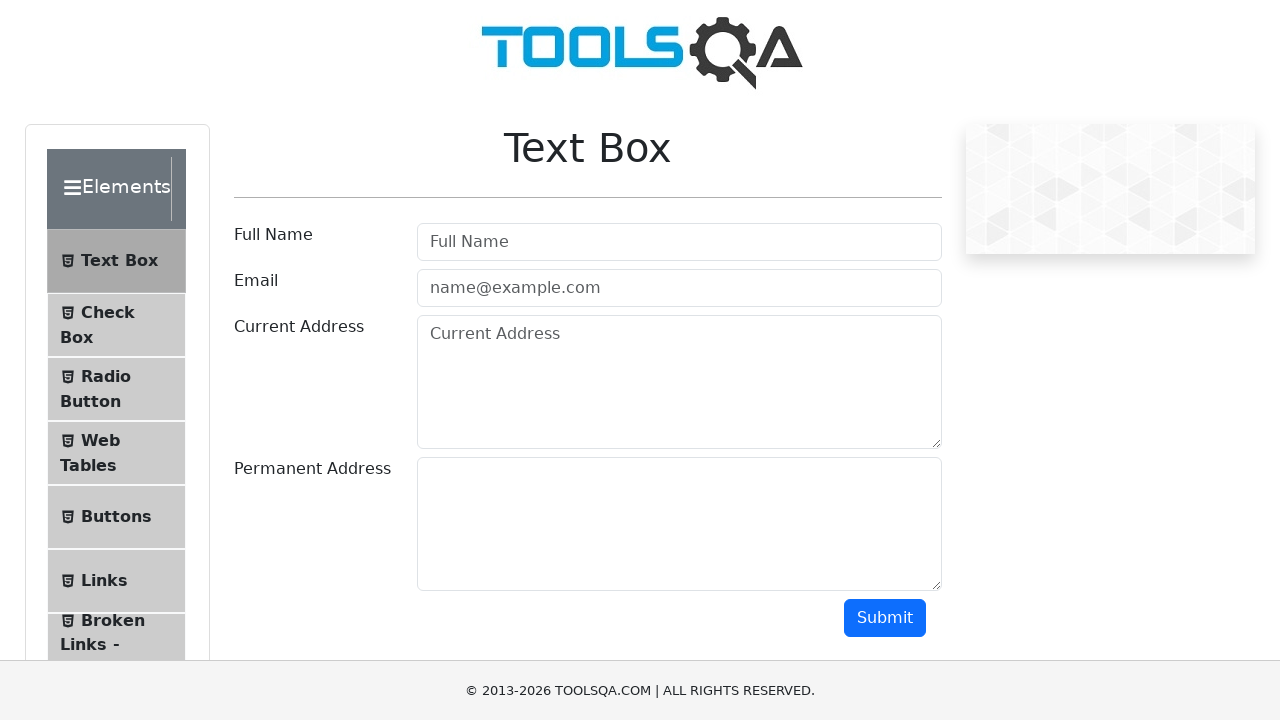

Filled Full Name field with 'John Doe' on #userName
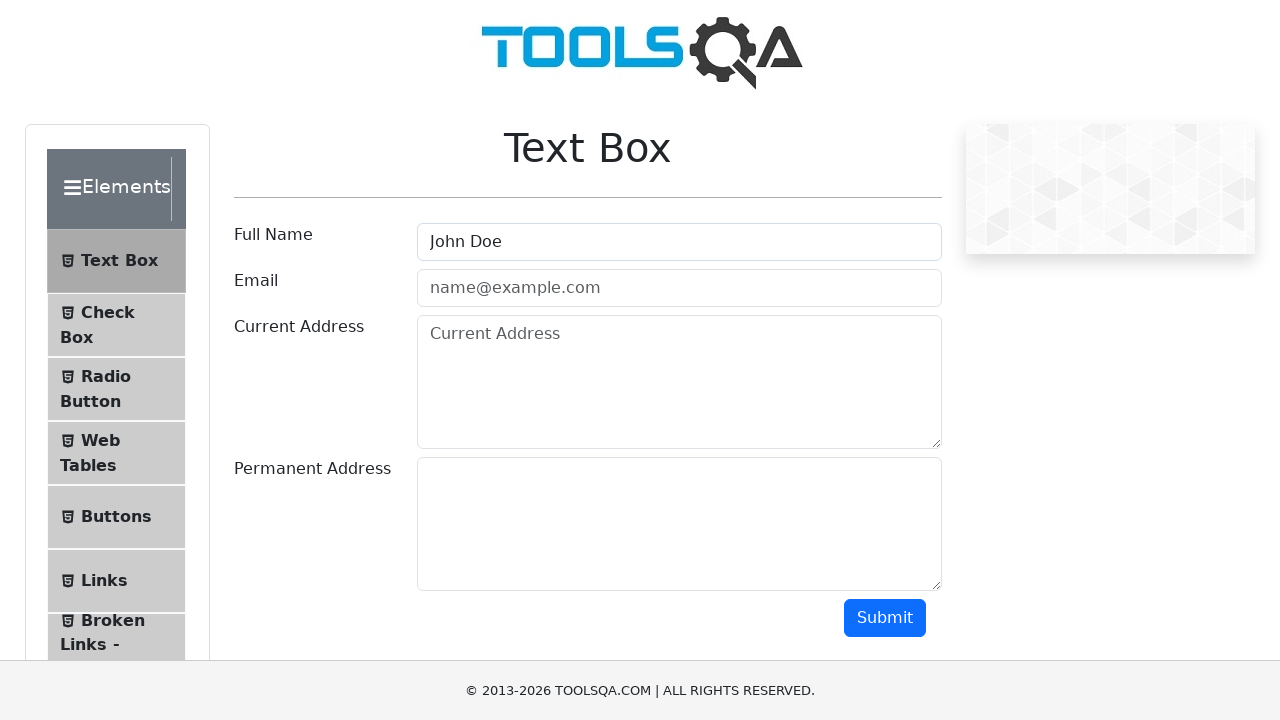

Filled Email field with 'john@test.com' on #userEmail
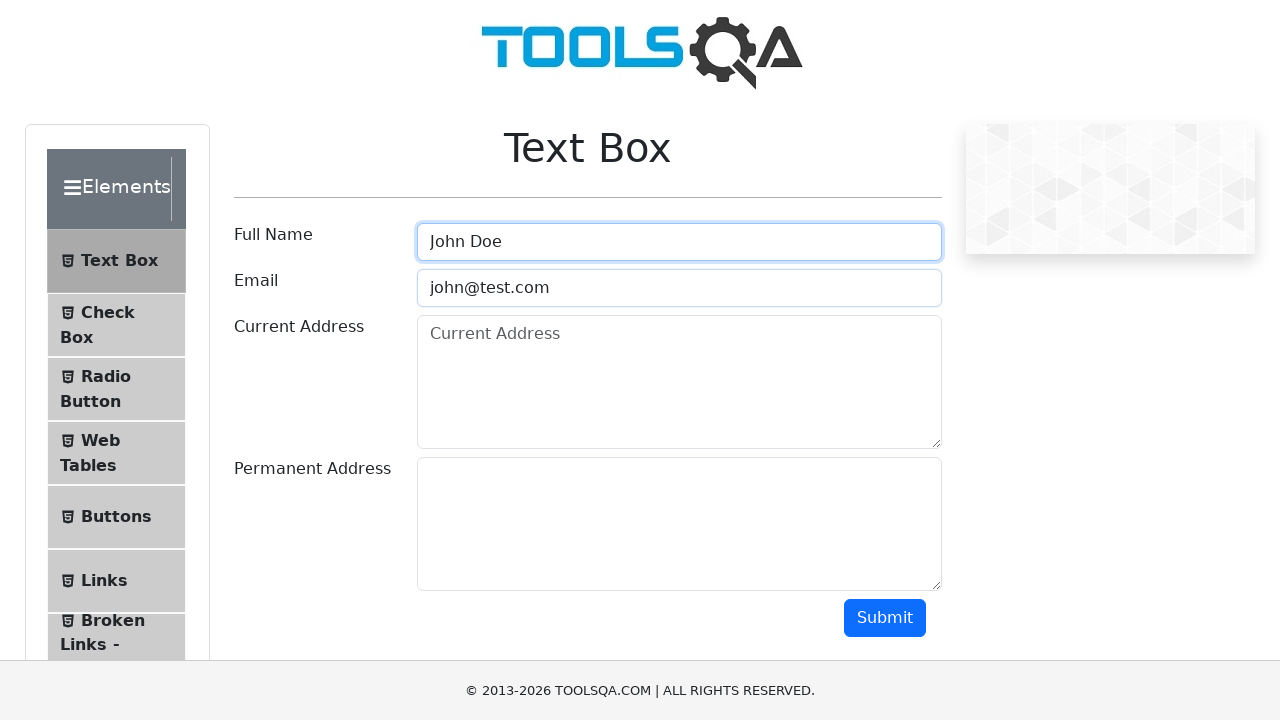

Clicked Submit button at (885, 618) on #submit
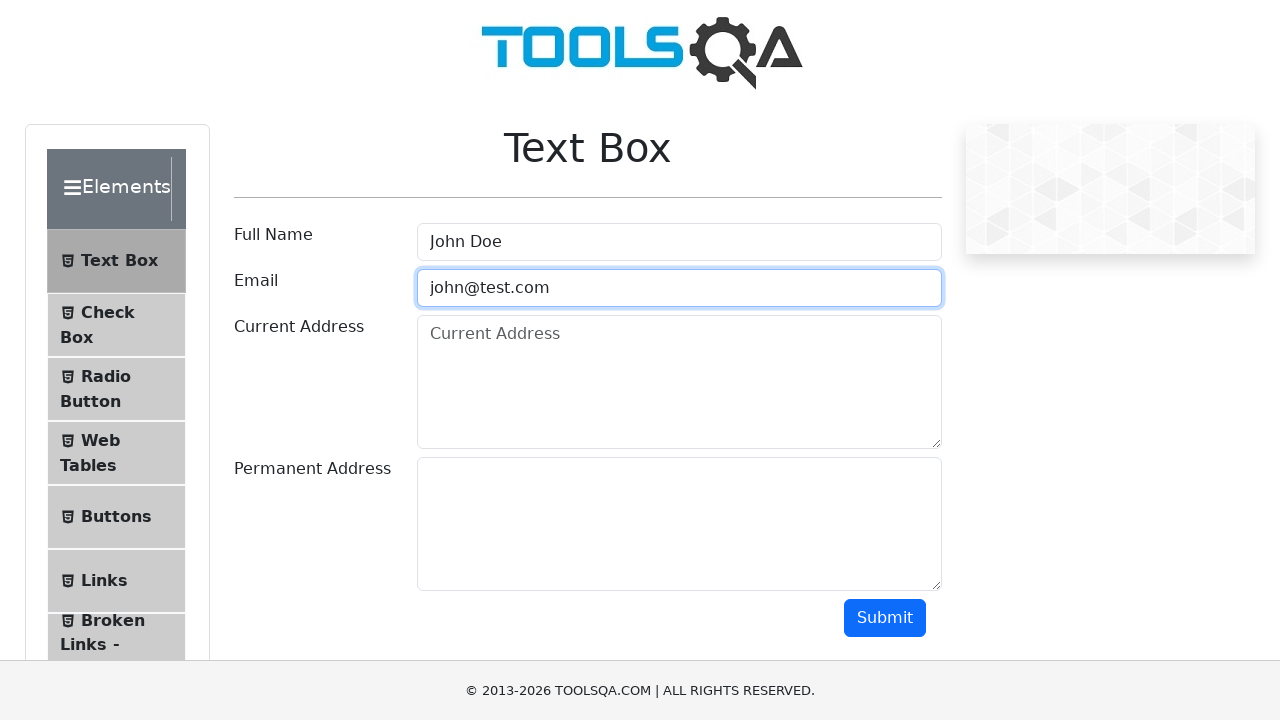

Form output displayed successfully after submission
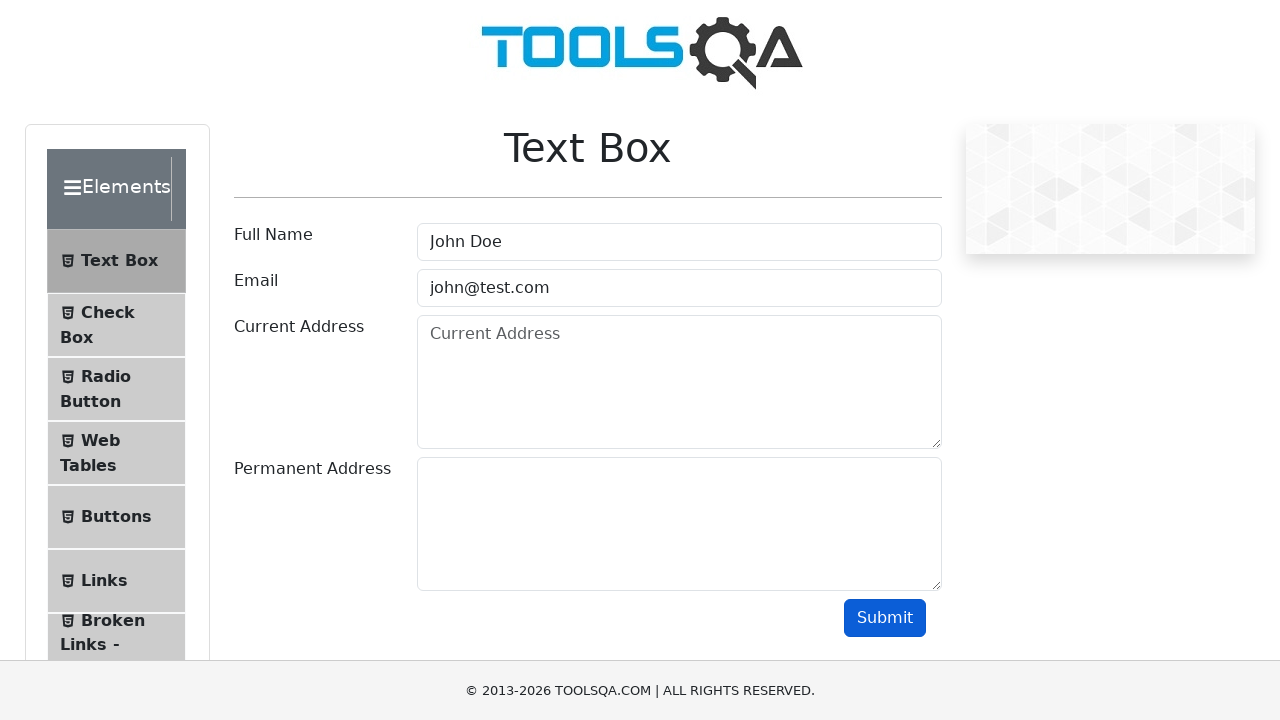

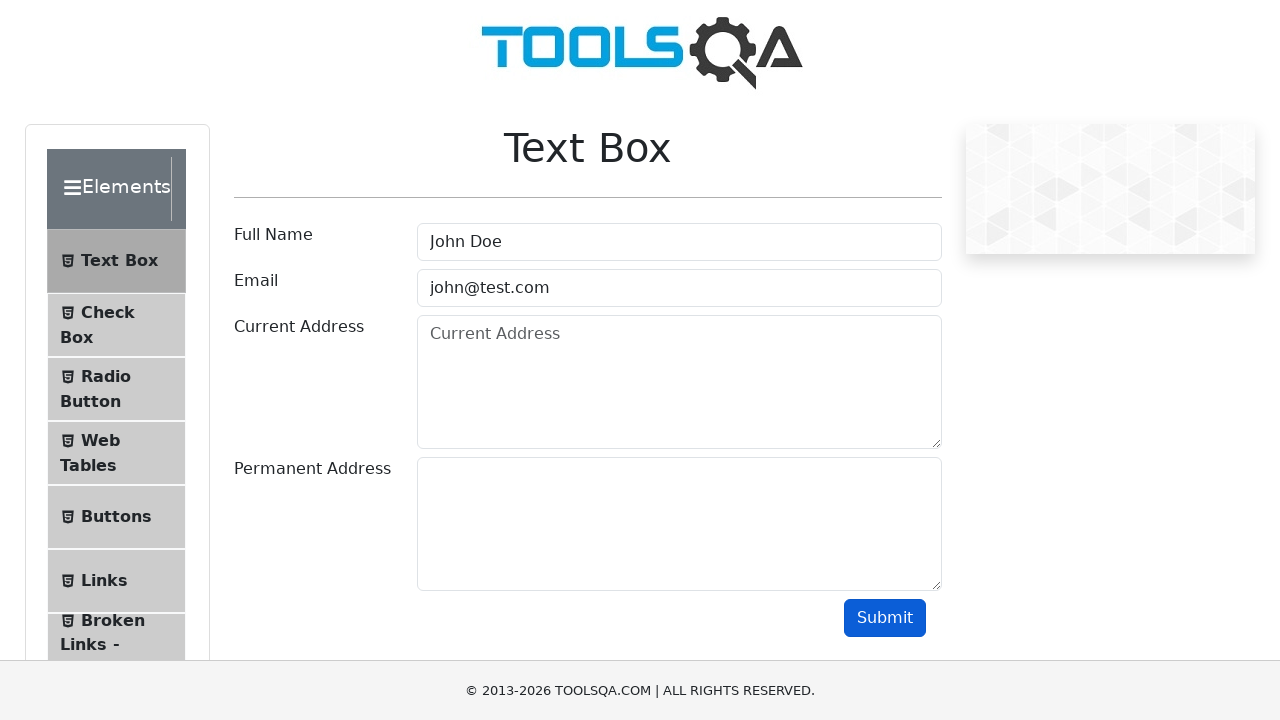